Tests handling different types of JavaScript alerts including timer alert, confirm dialog, and prompt dialog with text input

Starting URL: https://demoqa.com/alerts

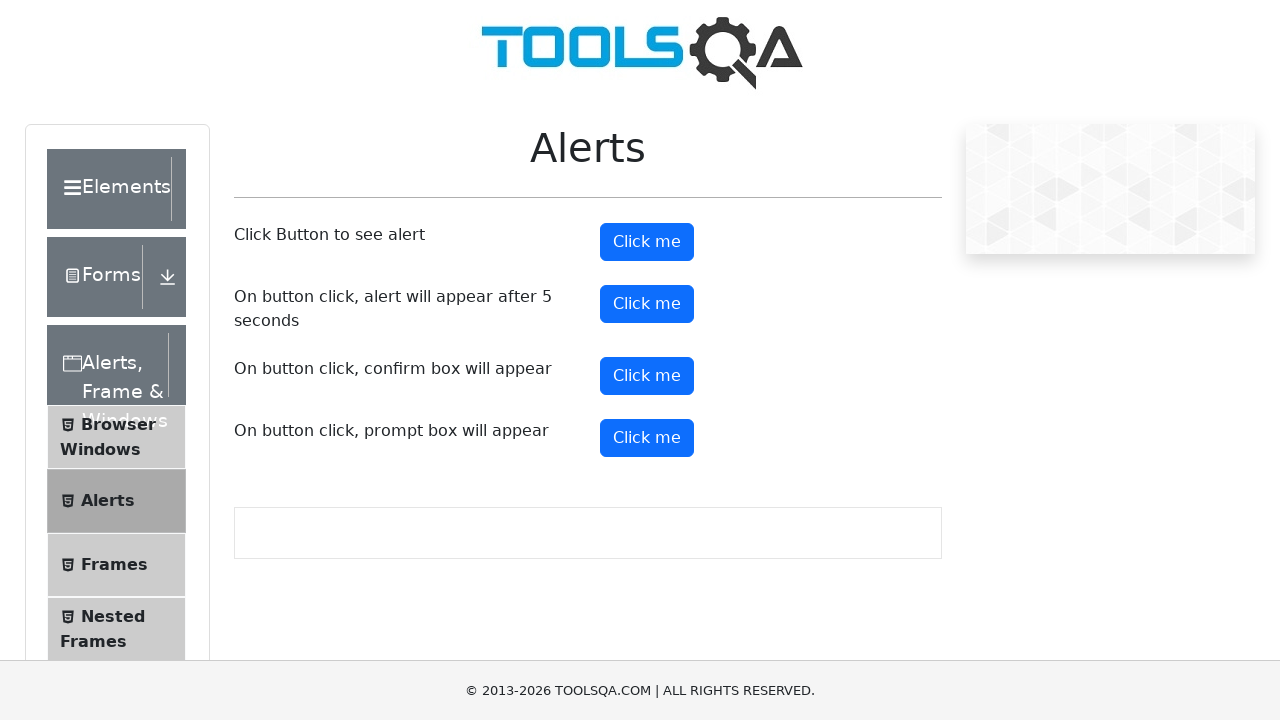

Set up dialog handler to accept timer alert
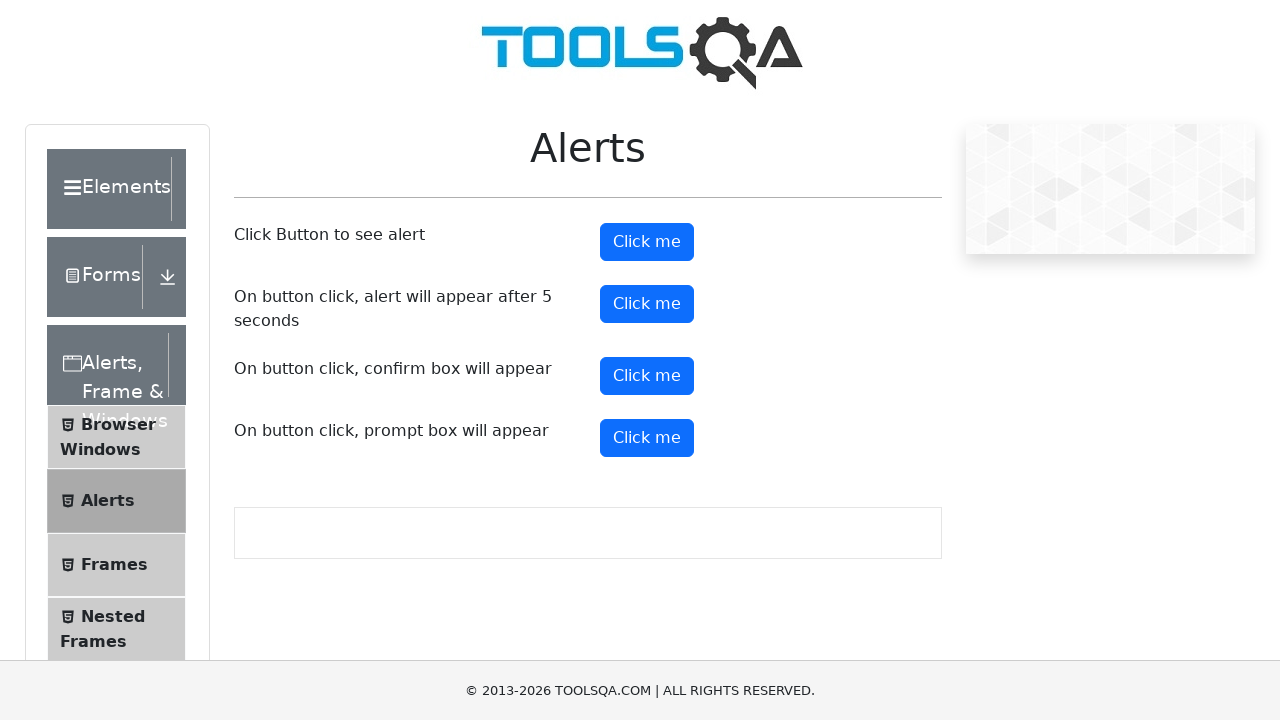

Clicked timer alert button at (647, 304) on #timerAlertButton
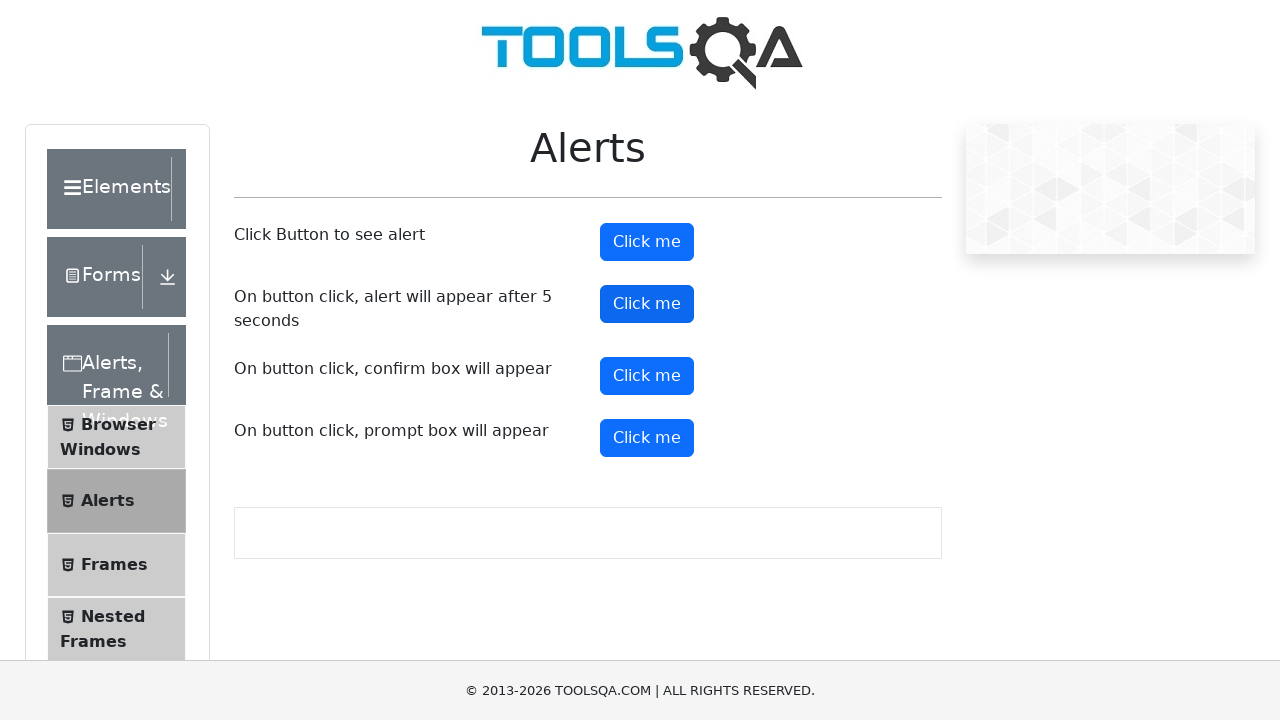

Waited 6 seconds for timer alert to appear and be handled
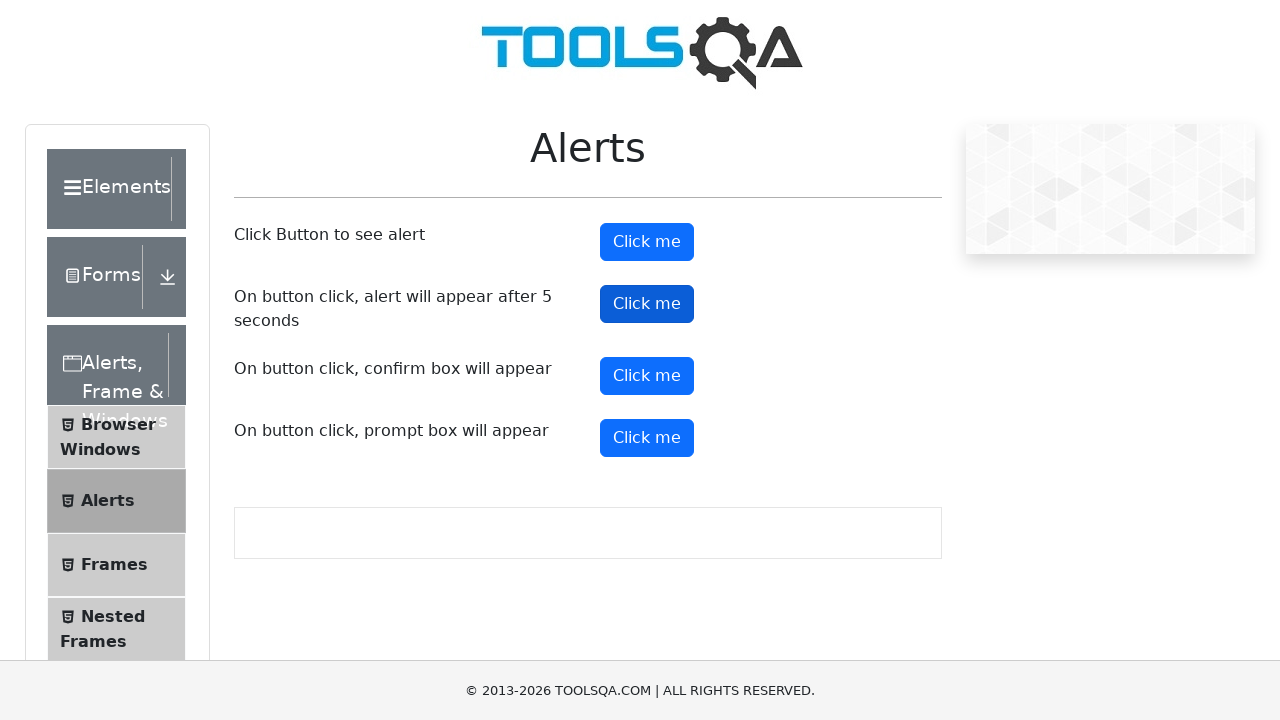

Set up dialog handler to dismiss confirm dialog
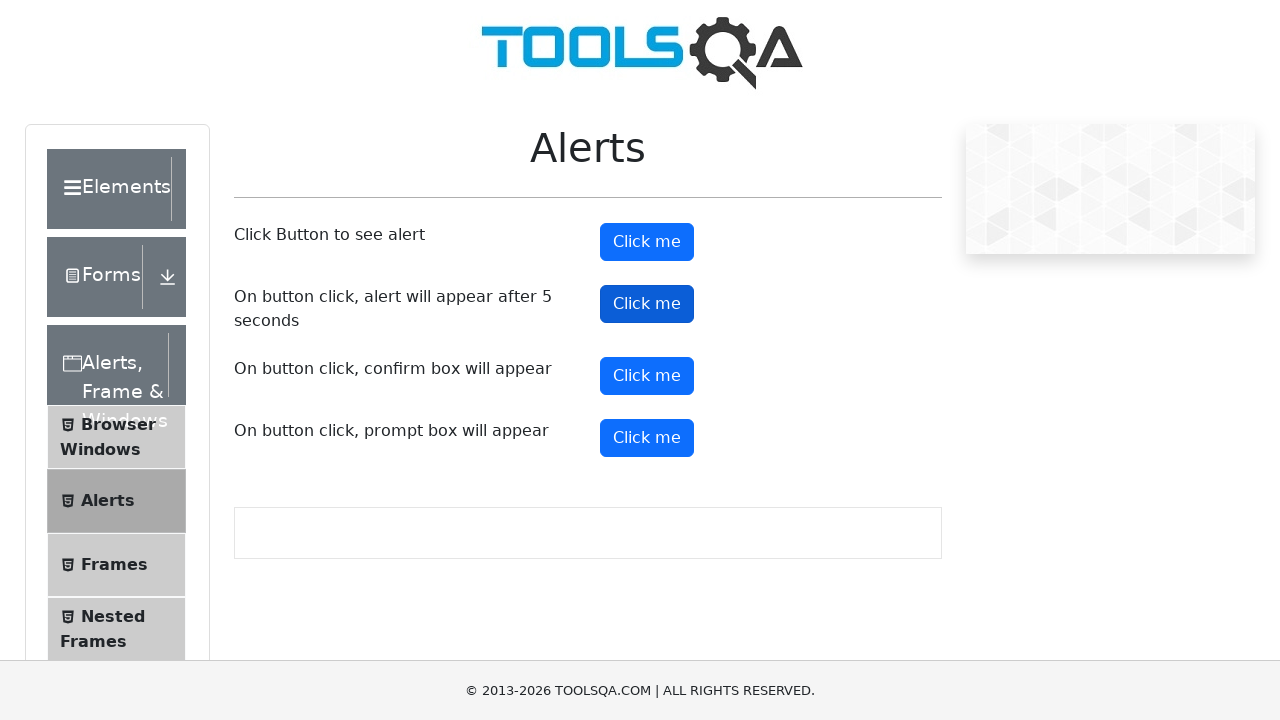

Clicked confirm button at (647, 376) on #confirmButton
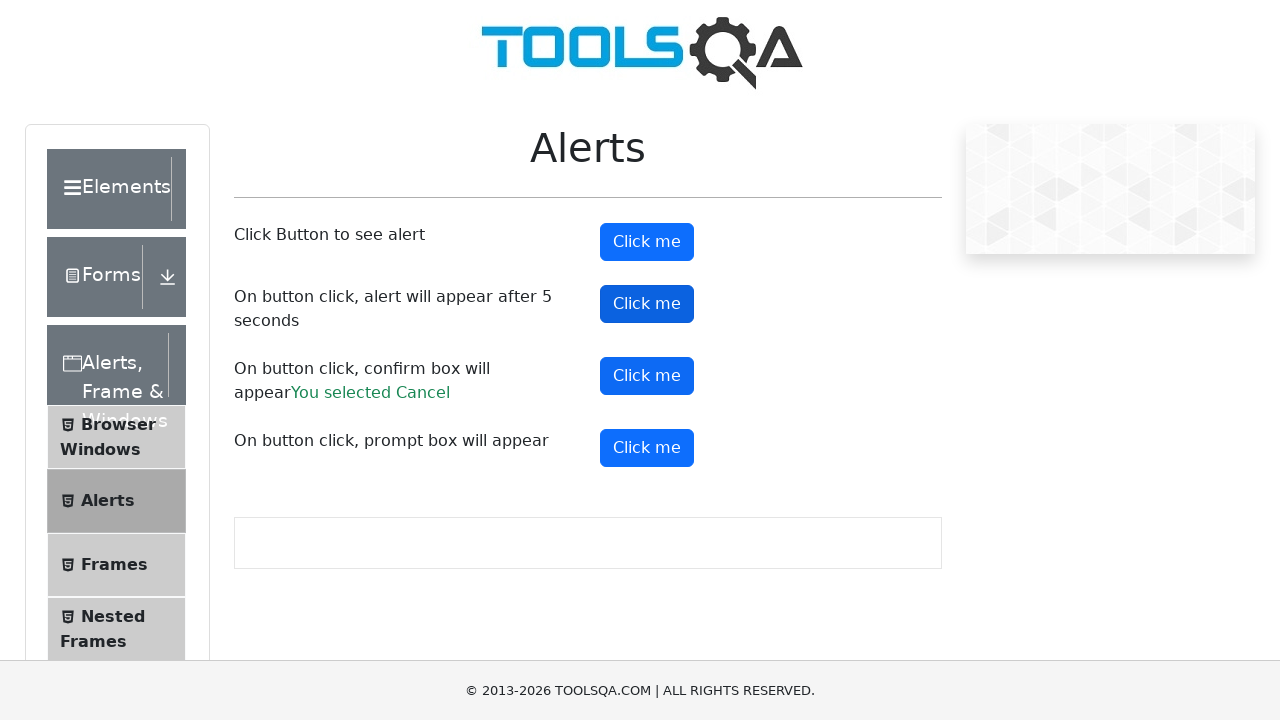

Waited 500ms for confirm dialog to be handled
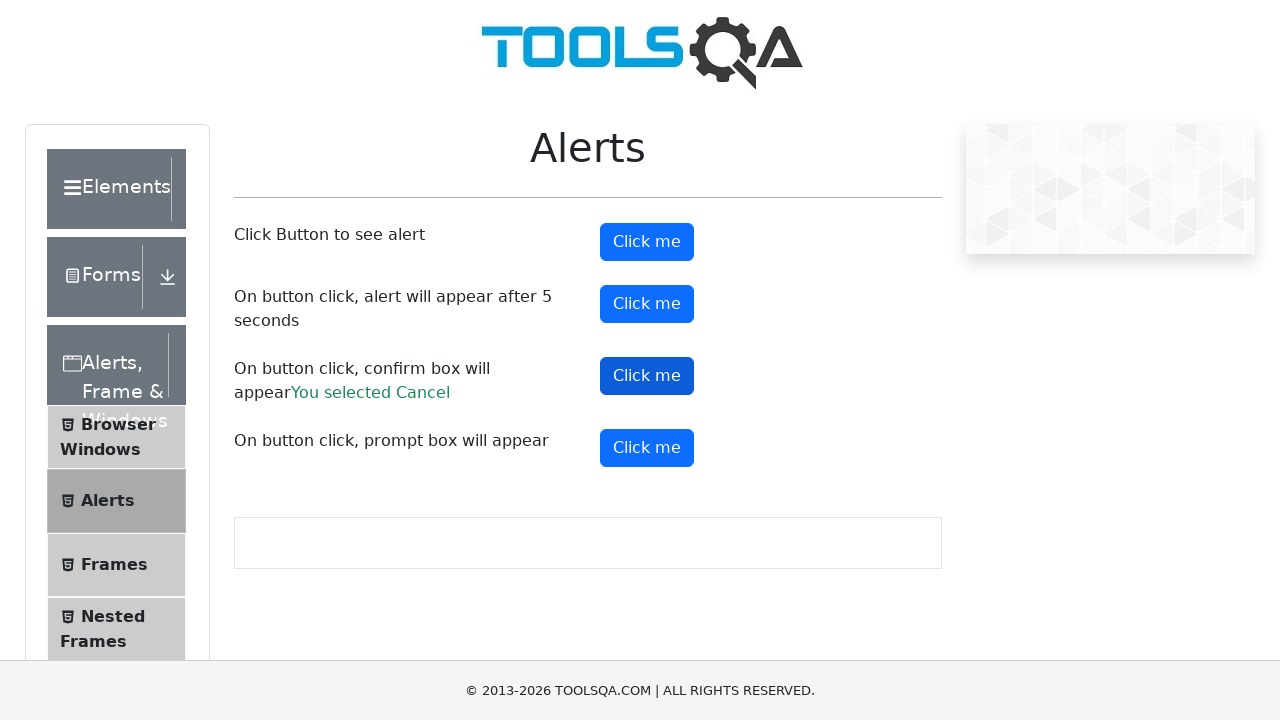

Set up dialog handler to accept prompt with text 'Natalya'
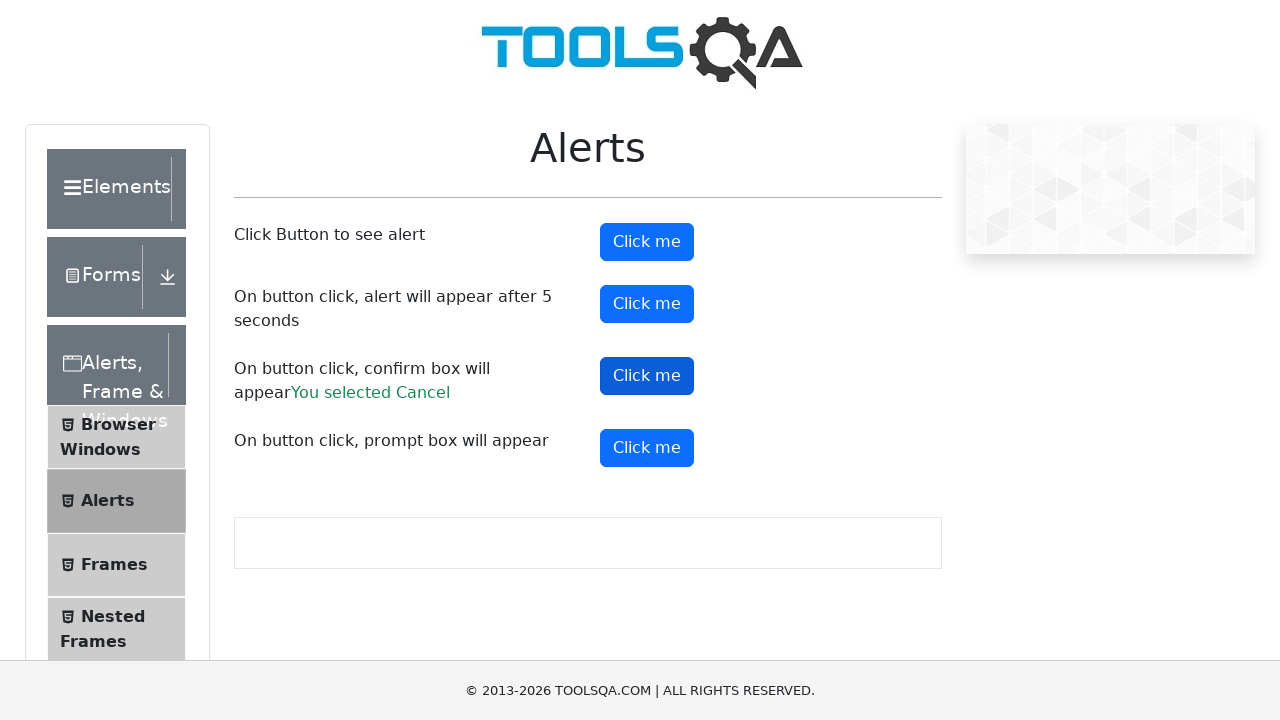

Clicked prompt button at (647, 448) on #promtButton
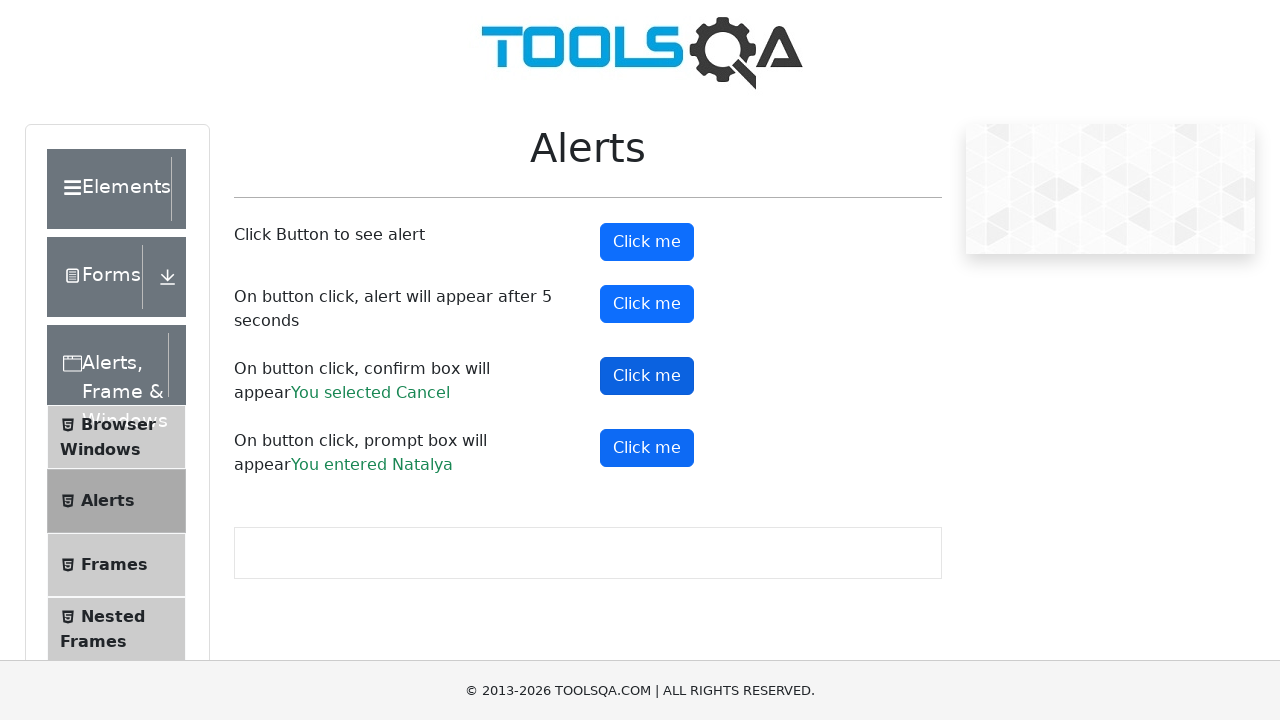

Waited 1 second for prompt result to appear
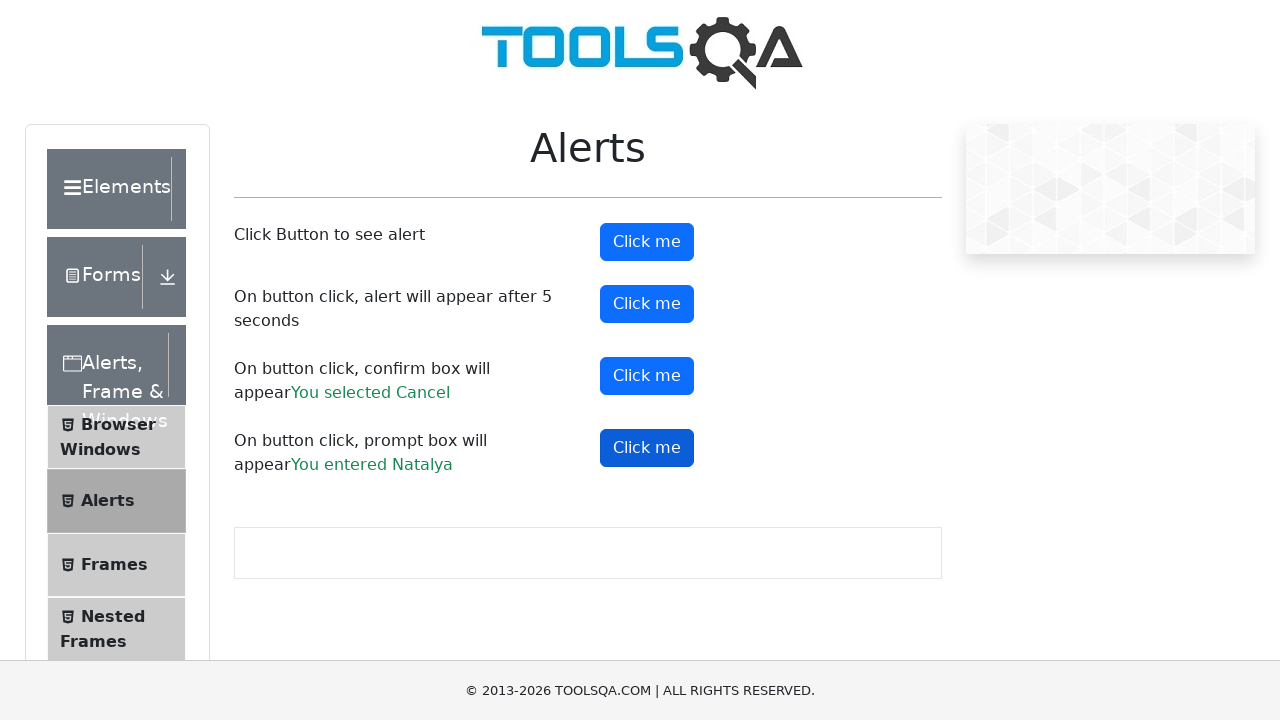

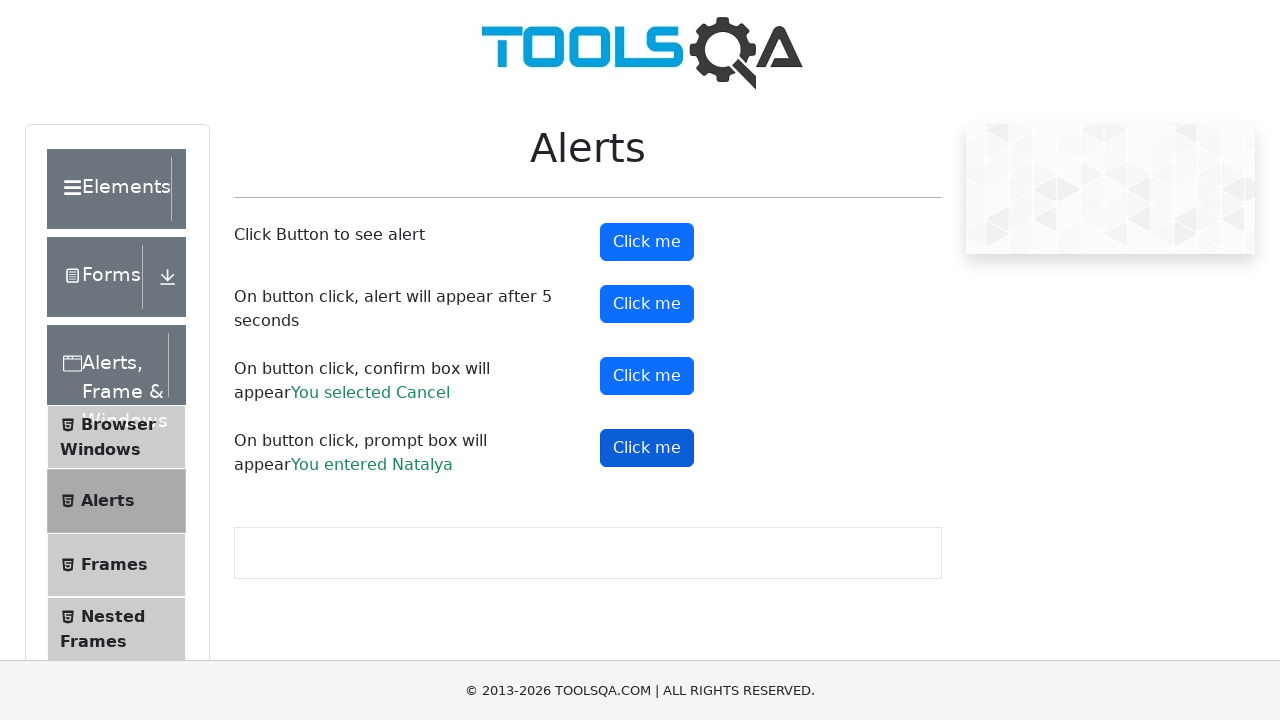